Tests form validation by attempting to create a reservation with an invalid email format and verifying the submission fails.

Starting URL: https://demo-app-fe.vercel.app/

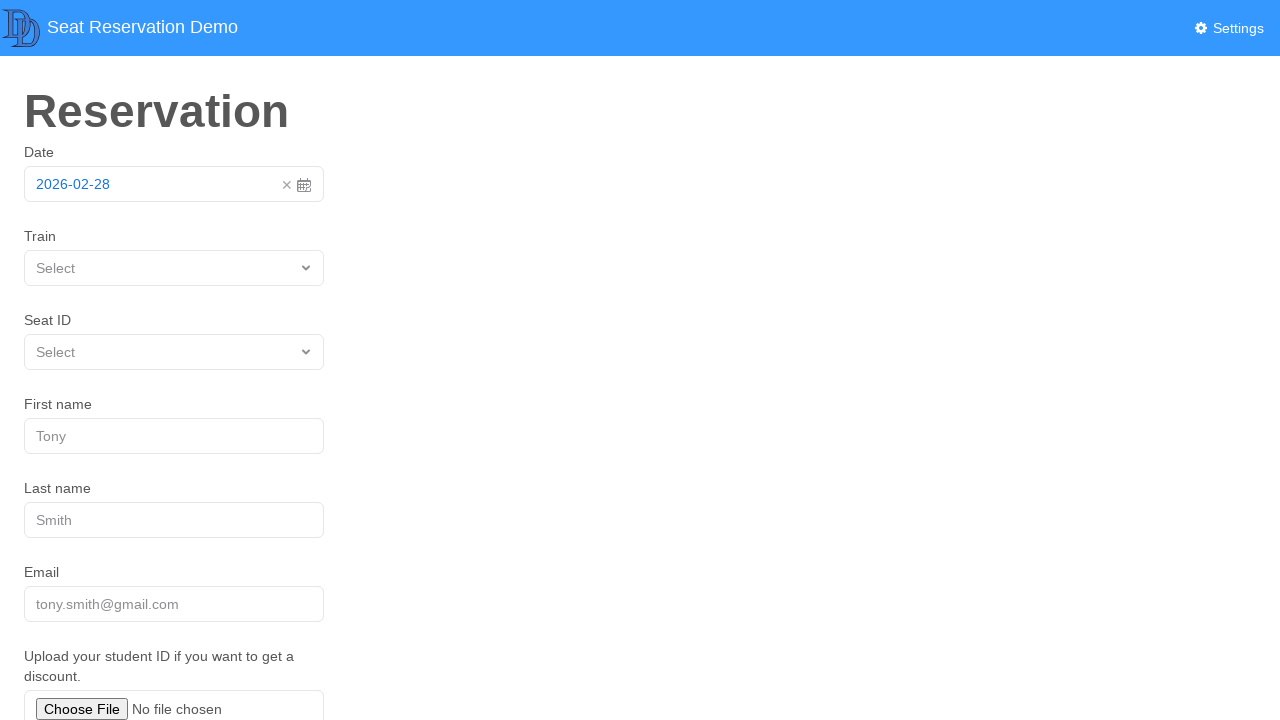

Clicked on date selector at (158, 184) on .rs-picker-toggle-value
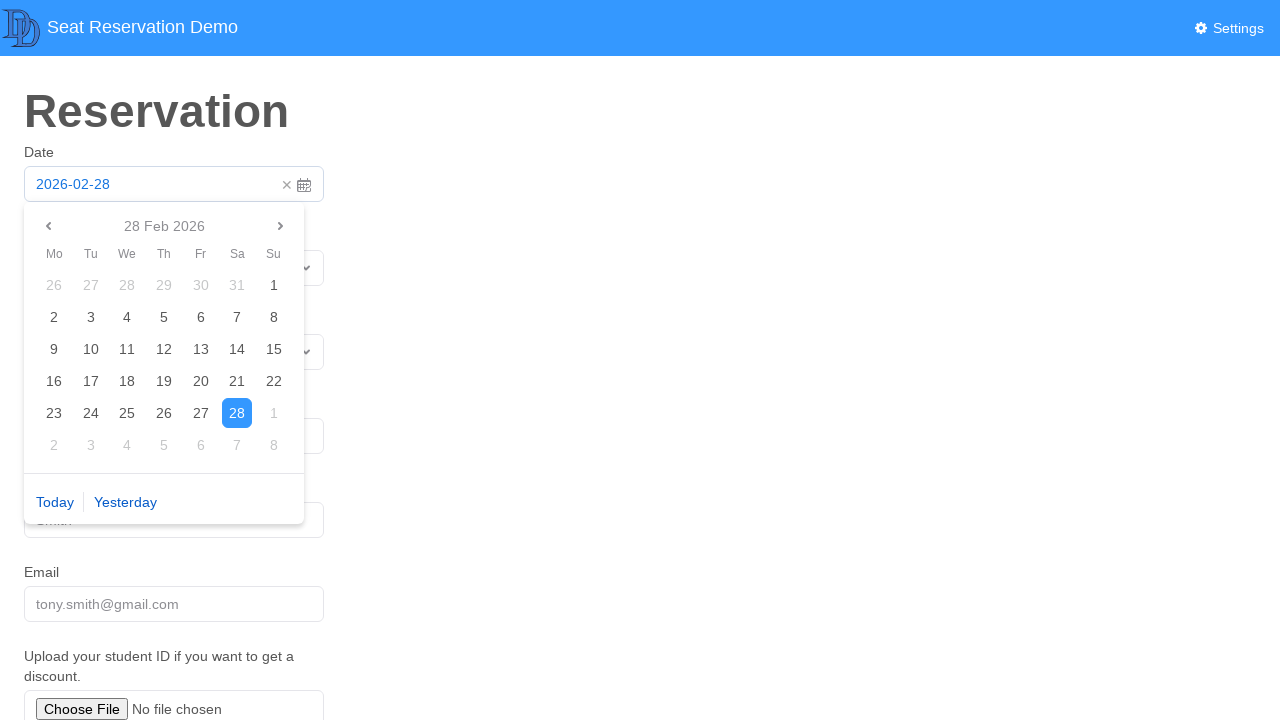

Selected today's date at (55, 502) on xpath=//span[contains(.,'Today')]
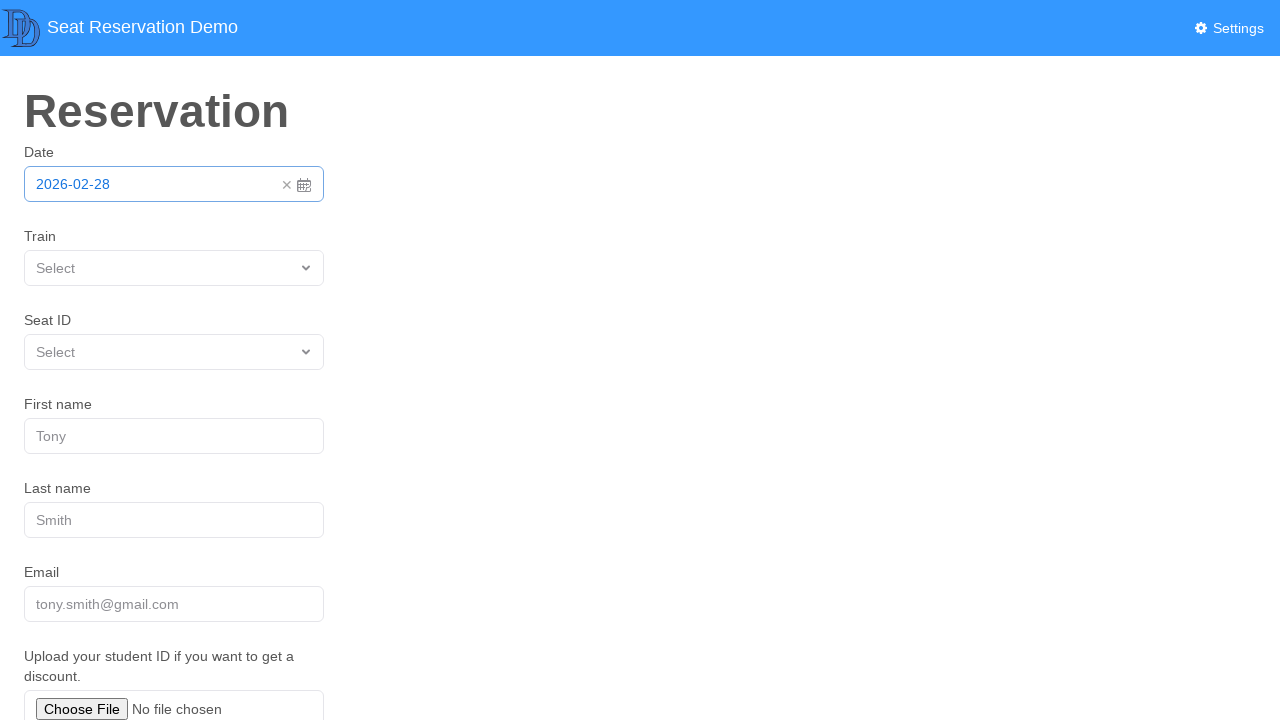

Clicked on train selector at (56, 268) on text=Select
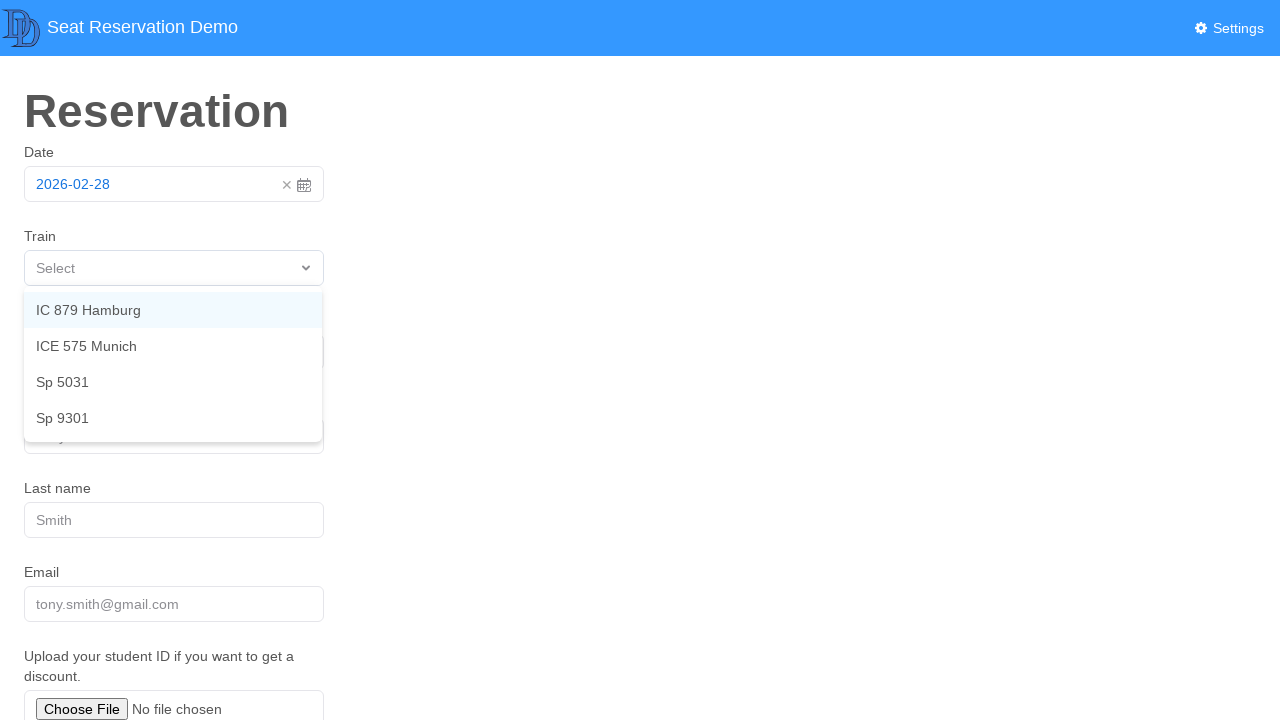

Selected a train from dropdown at (173, 346) on div:nth-child(2) > .rs-picker-select-menu-item
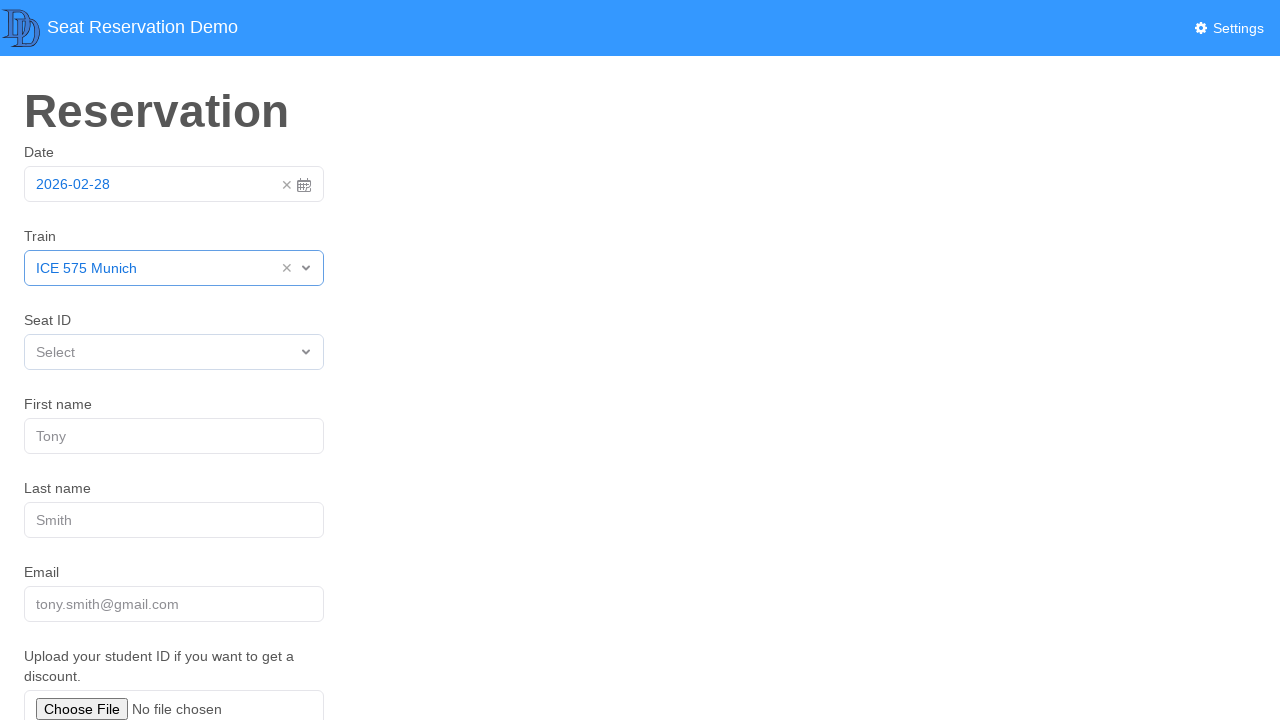

Clicked on seat selector at (56, 352) on text=Select
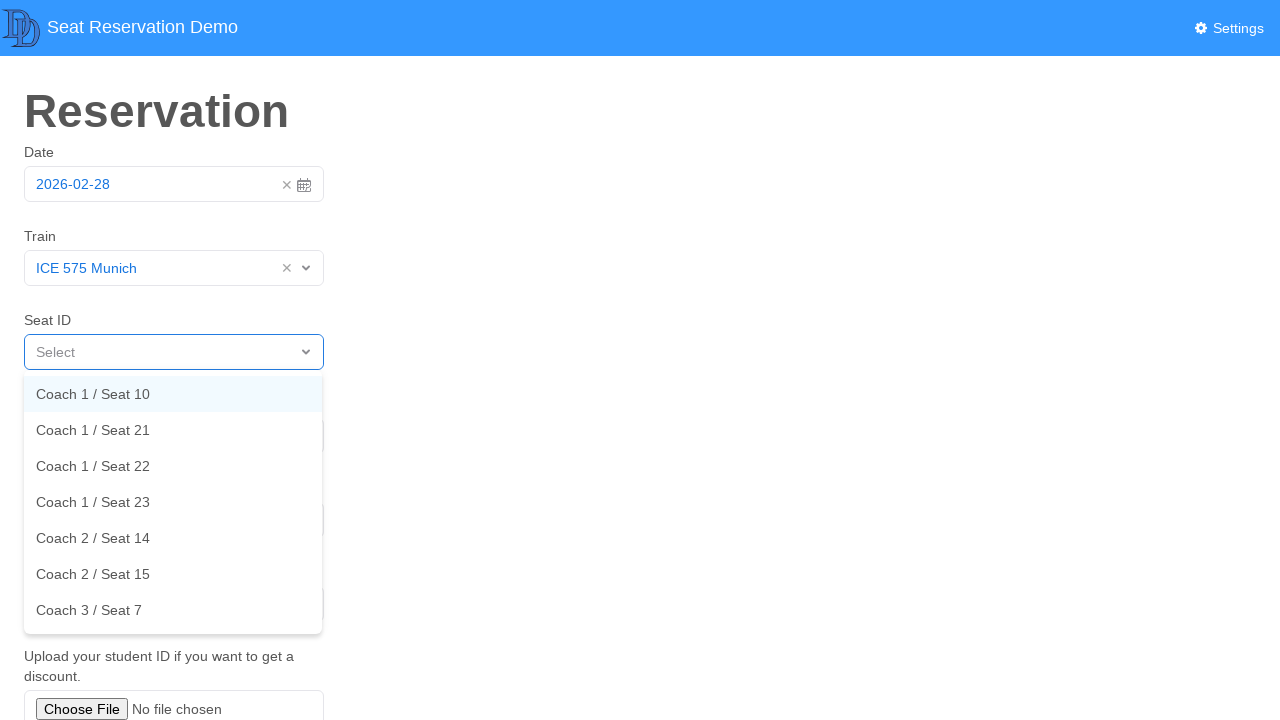

Selected Coach 1 / Seat 21 at (173, 430) on text=Coach 1 / Seat 21
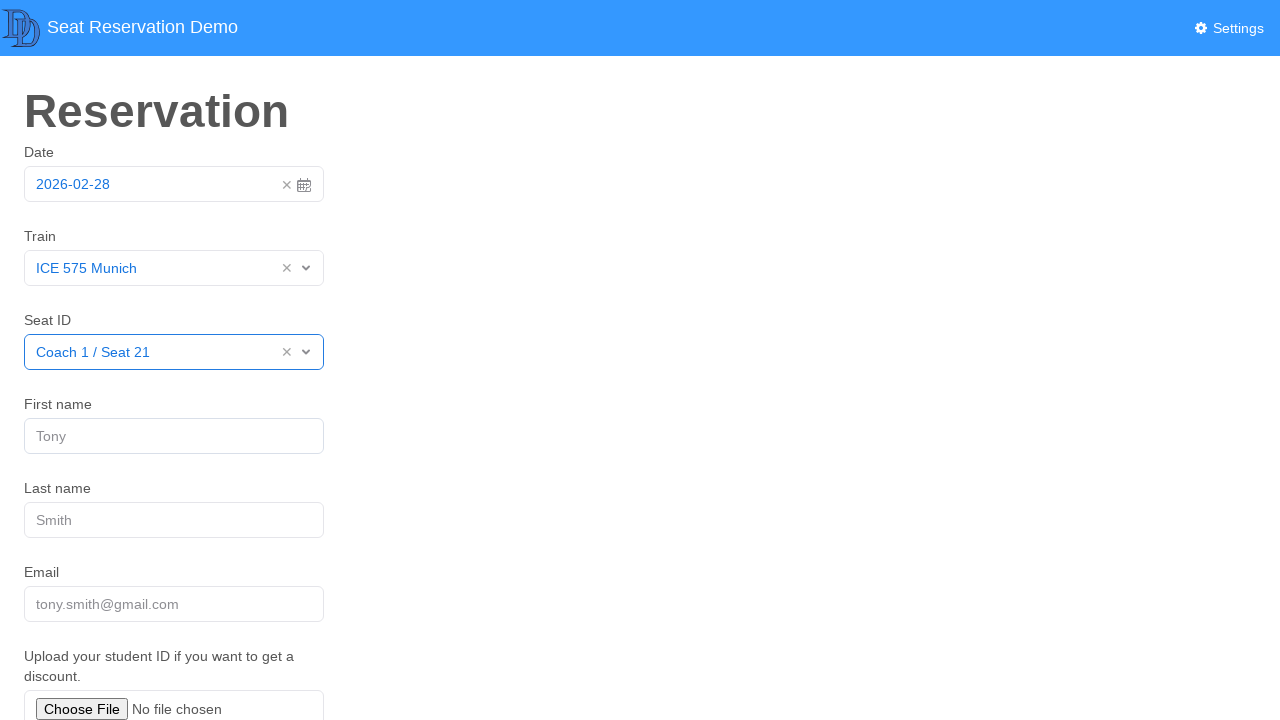

Clicked on first name field at (174, 436) on input[name='firstName']
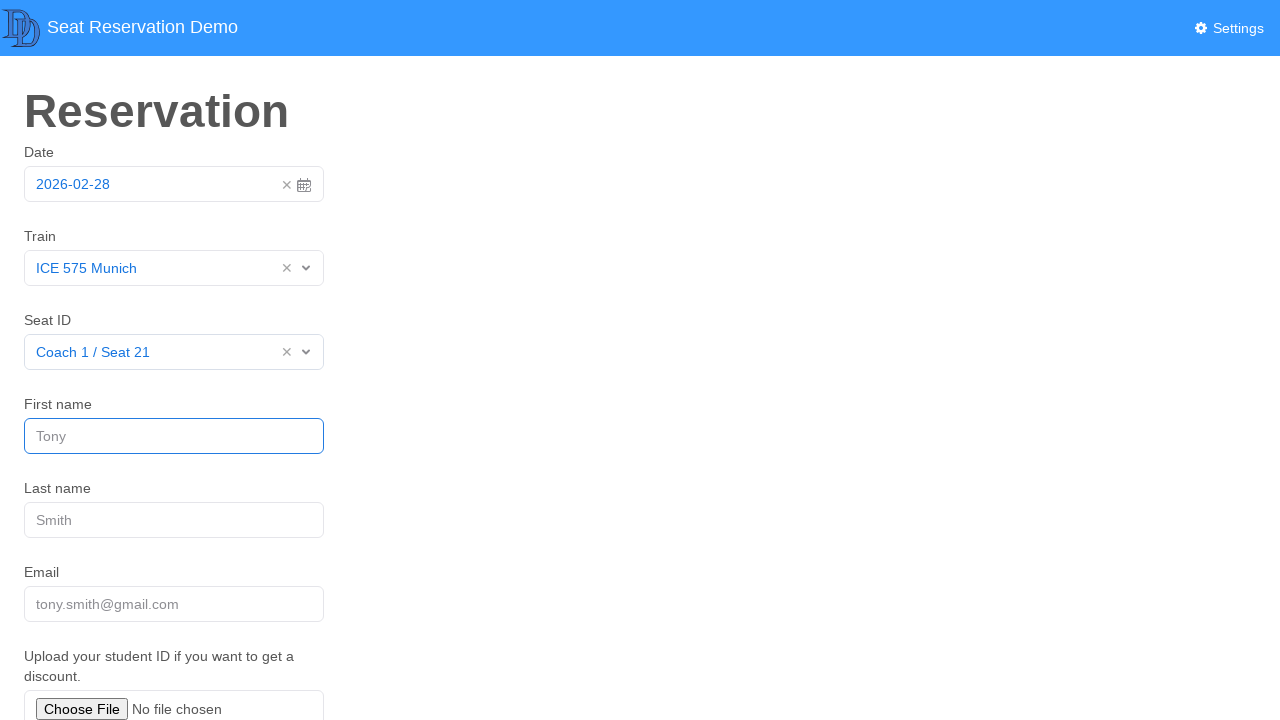

Filled first name field with 'Elena' on input[name='firstName']
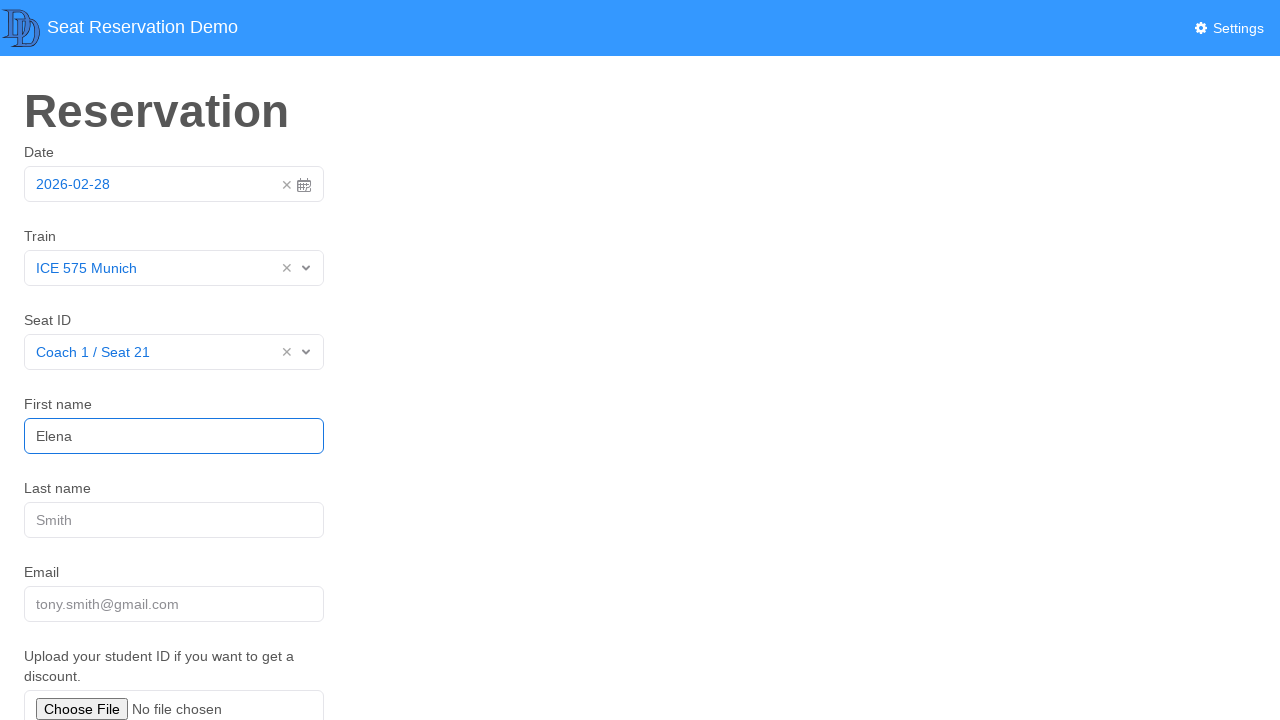

Clicked on last name field at (174, 520) on input[name='lastName']
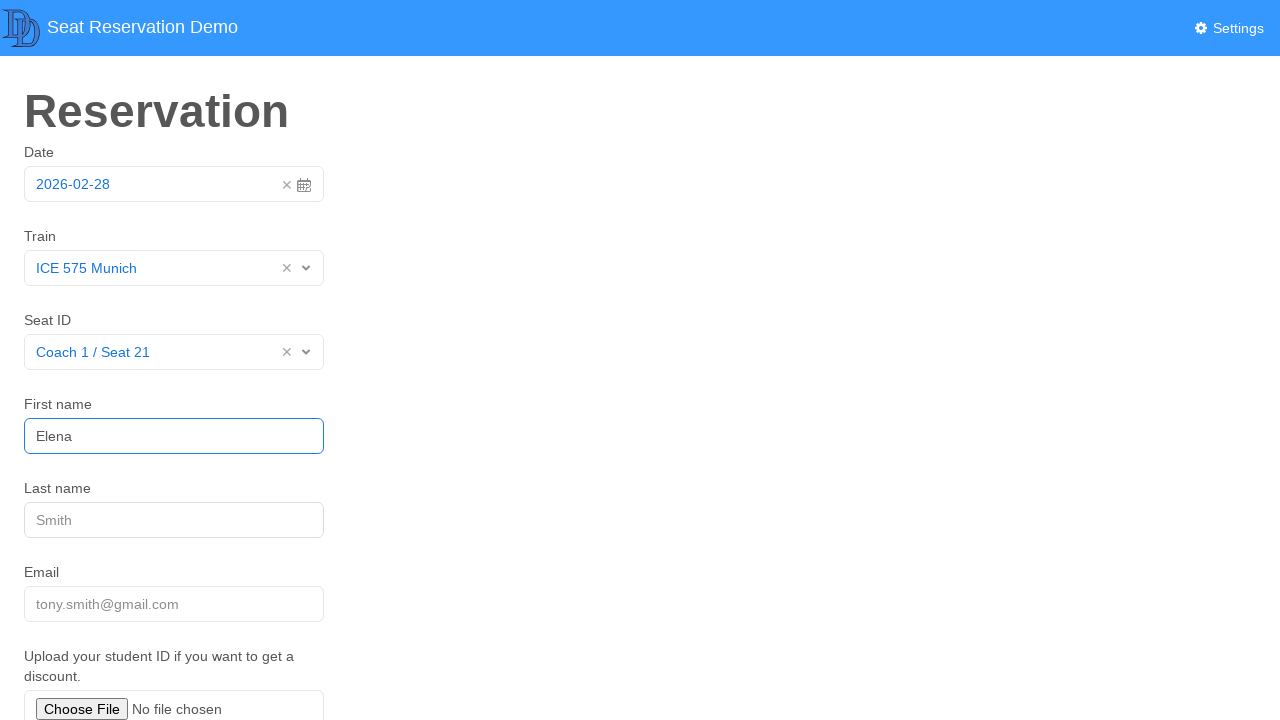

Filled last name field with 'Rodriguez' on input[name='lastName']
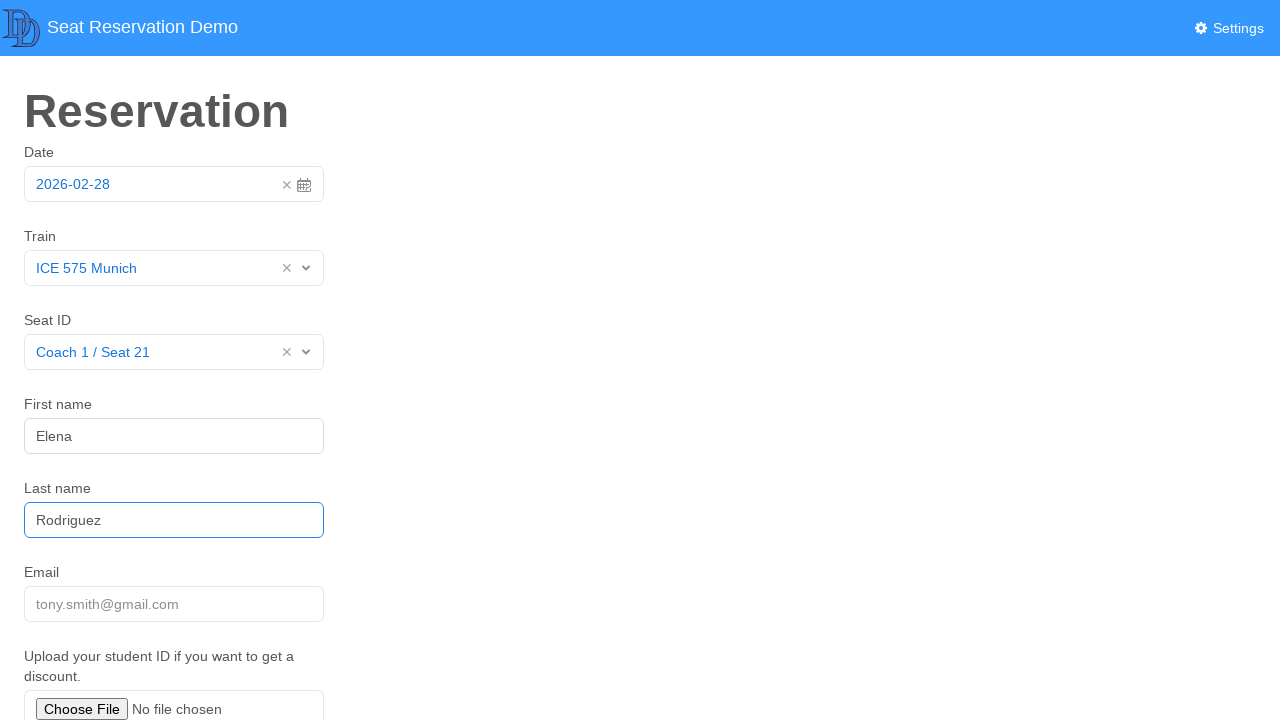

Clicked on email field at (174, 604) on input[name='email']
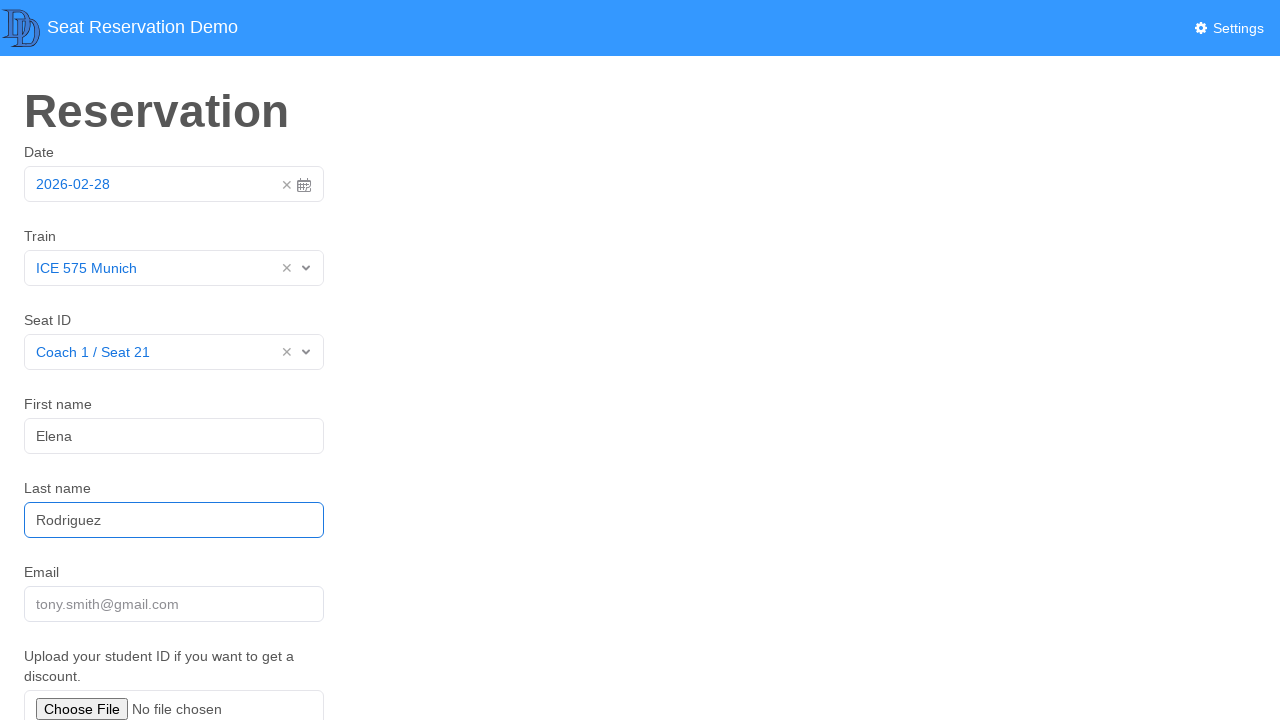

Filled email field with invalid format 'wrongEmail' on input[name='email']
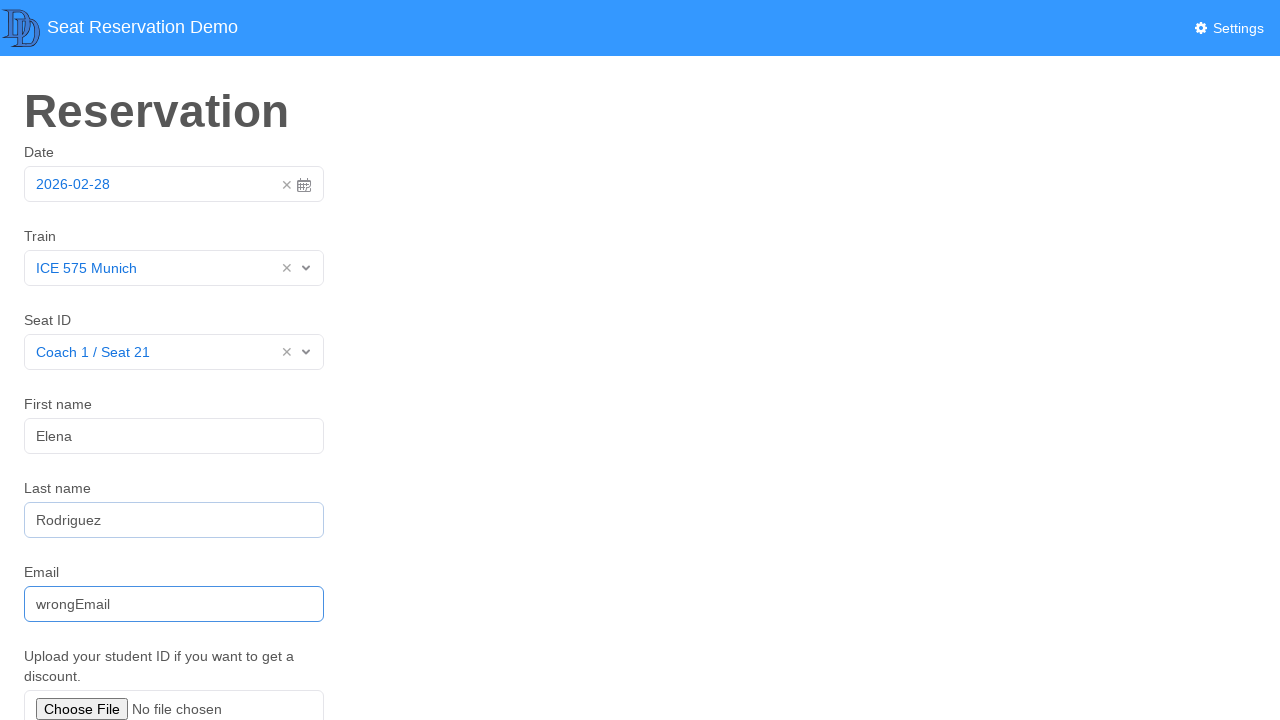

Clicked submit button to attempt form submission with invalid email at (58, 576) on xpath=//button[contains(.,'Submit')]
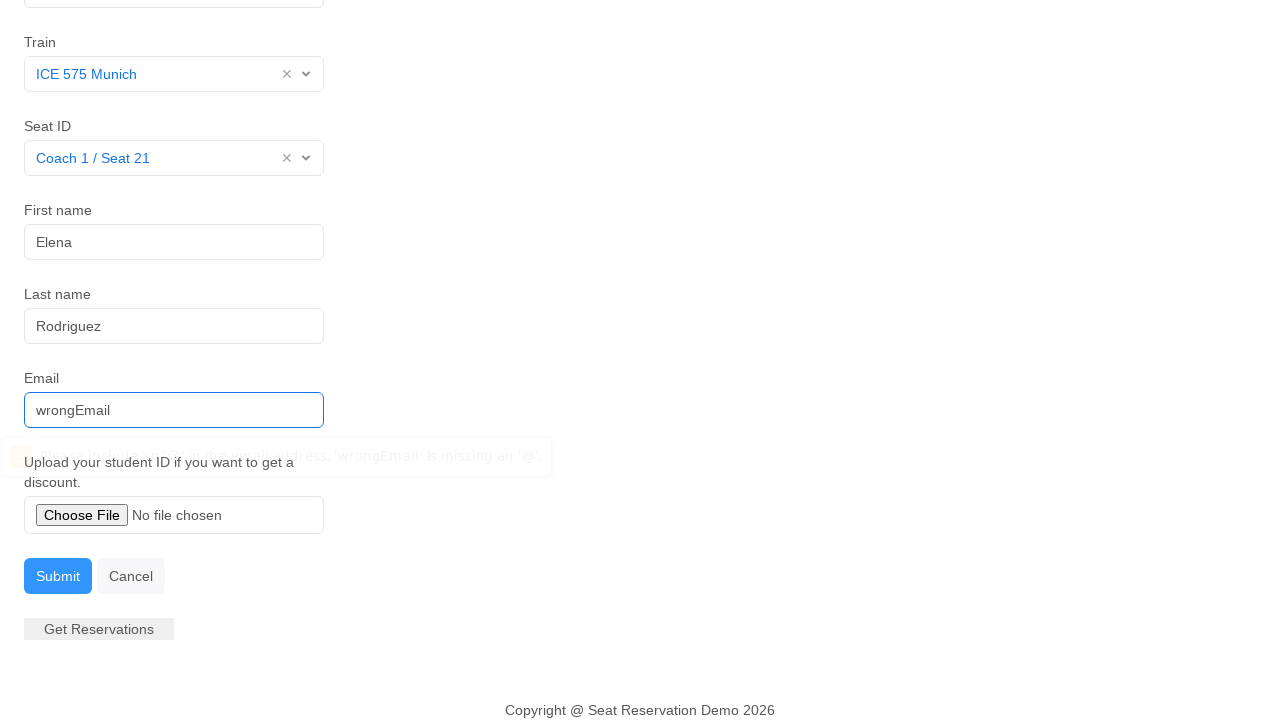

Waited 2 seconds to verify form validation prevents submission with invalid email
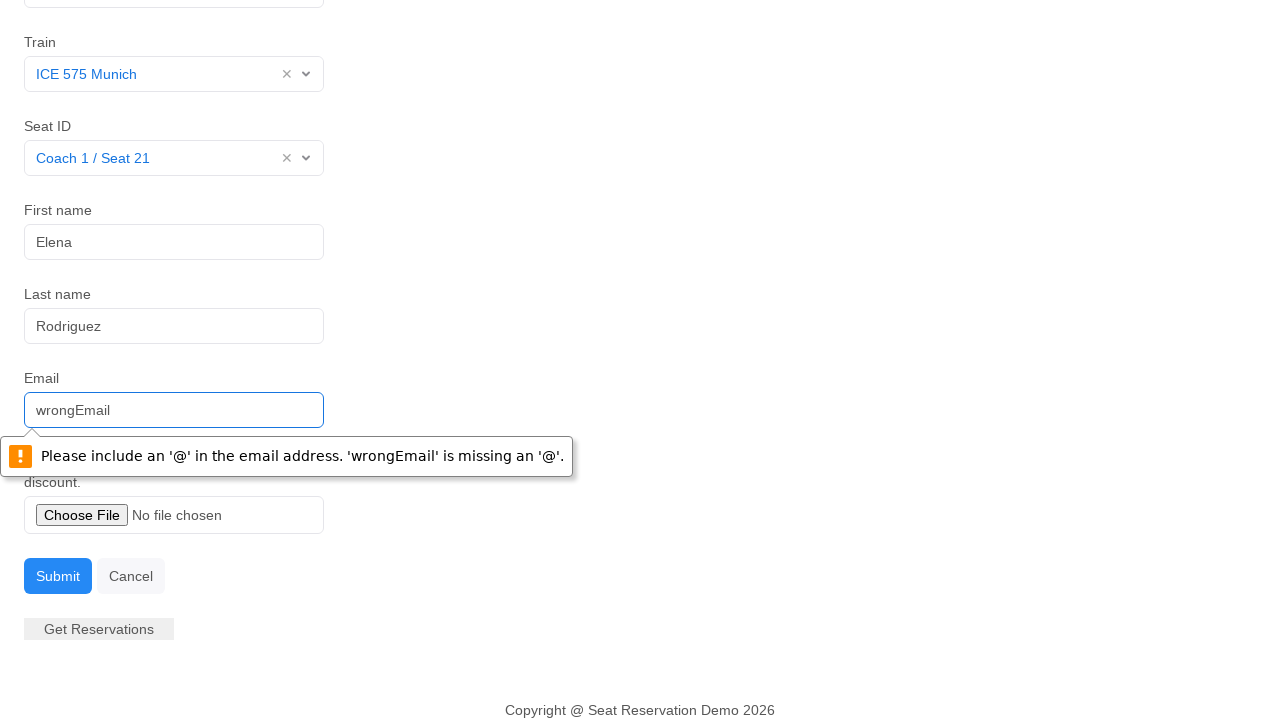

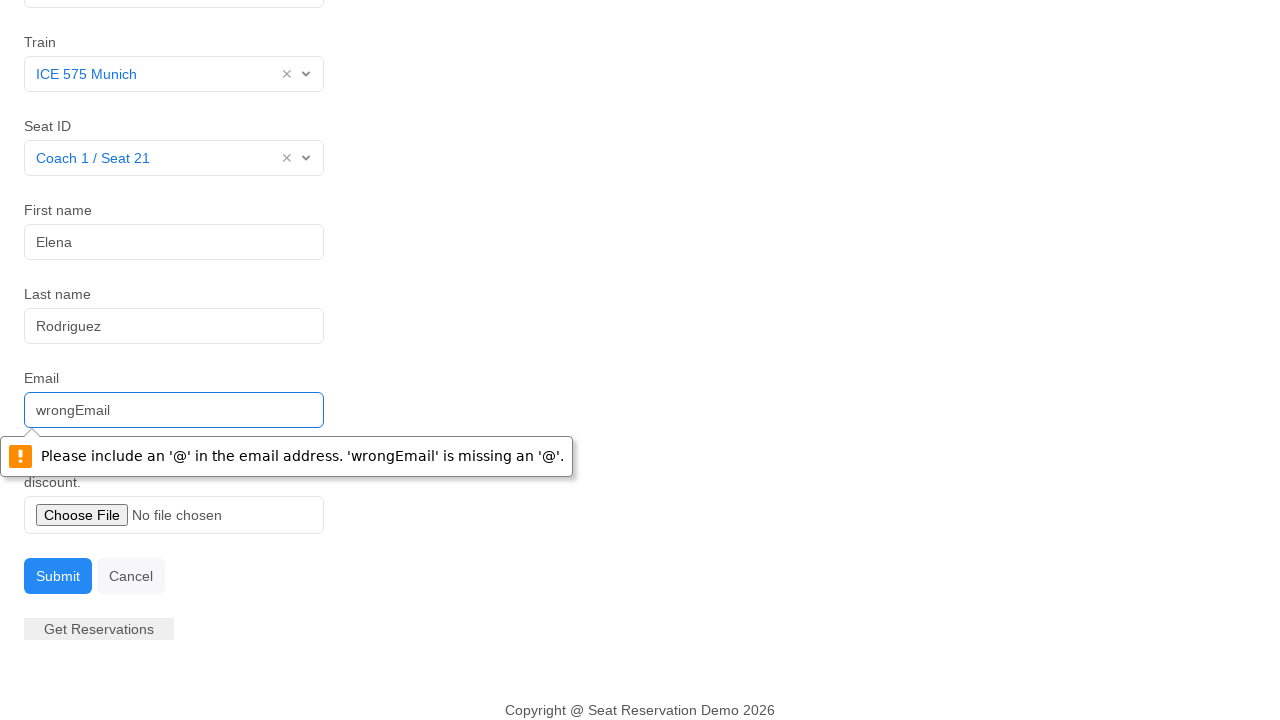